Verifies table data by finding a specific course row and checking that its price column contains the expected value

Starting URL: https://rahulshettyacademy.com/AutomationPractice/

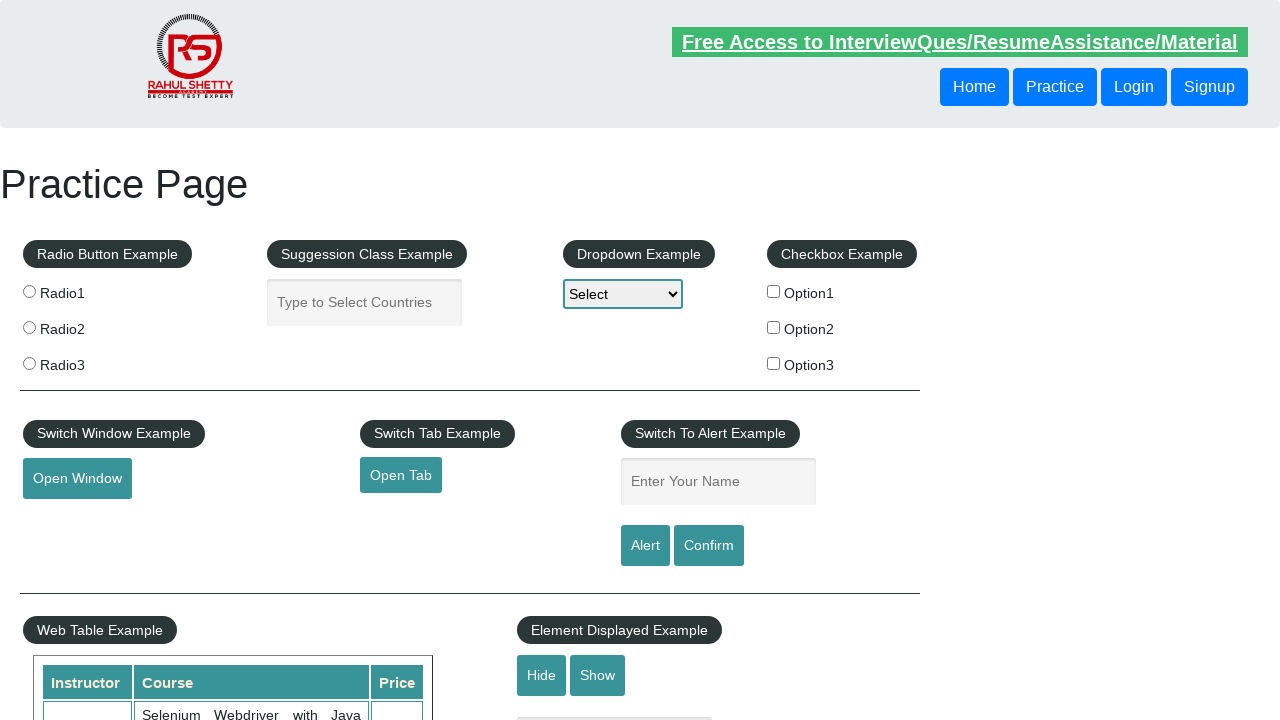

Waited for table to load
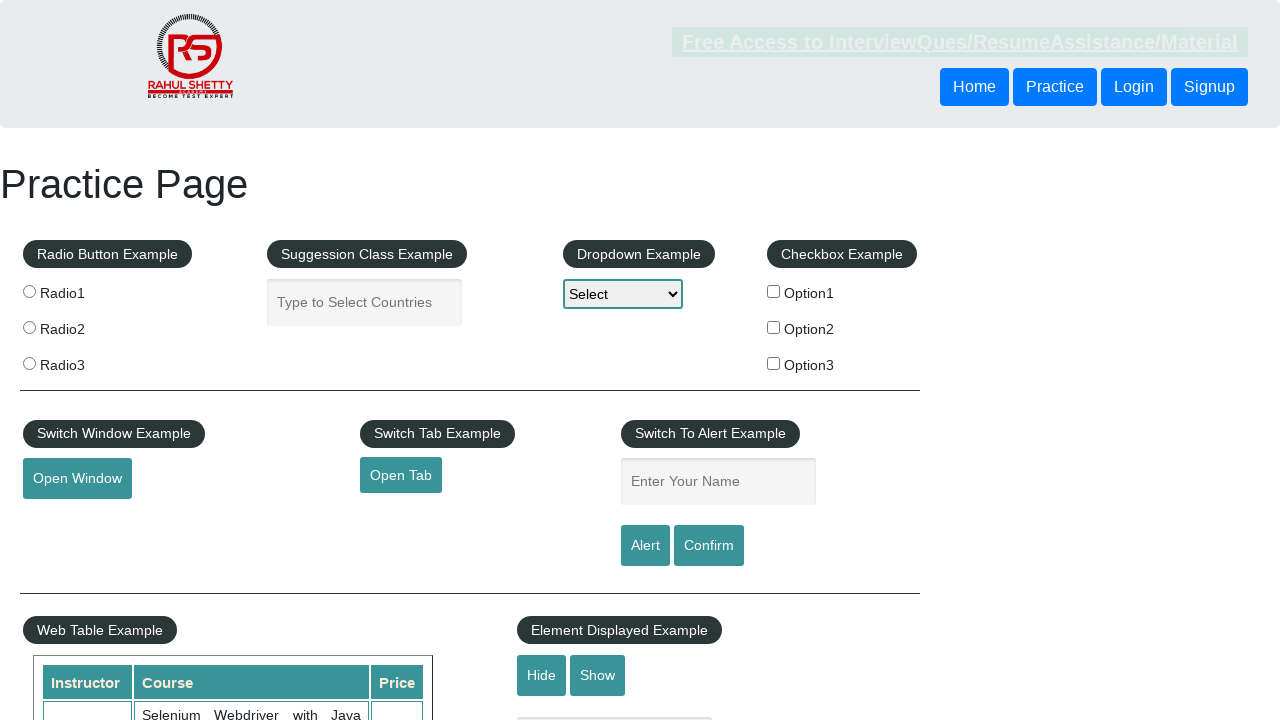

Located table row containing 'Advanced Selenium Framework Pageobject, TestNG, Maven, Jenkins,C'
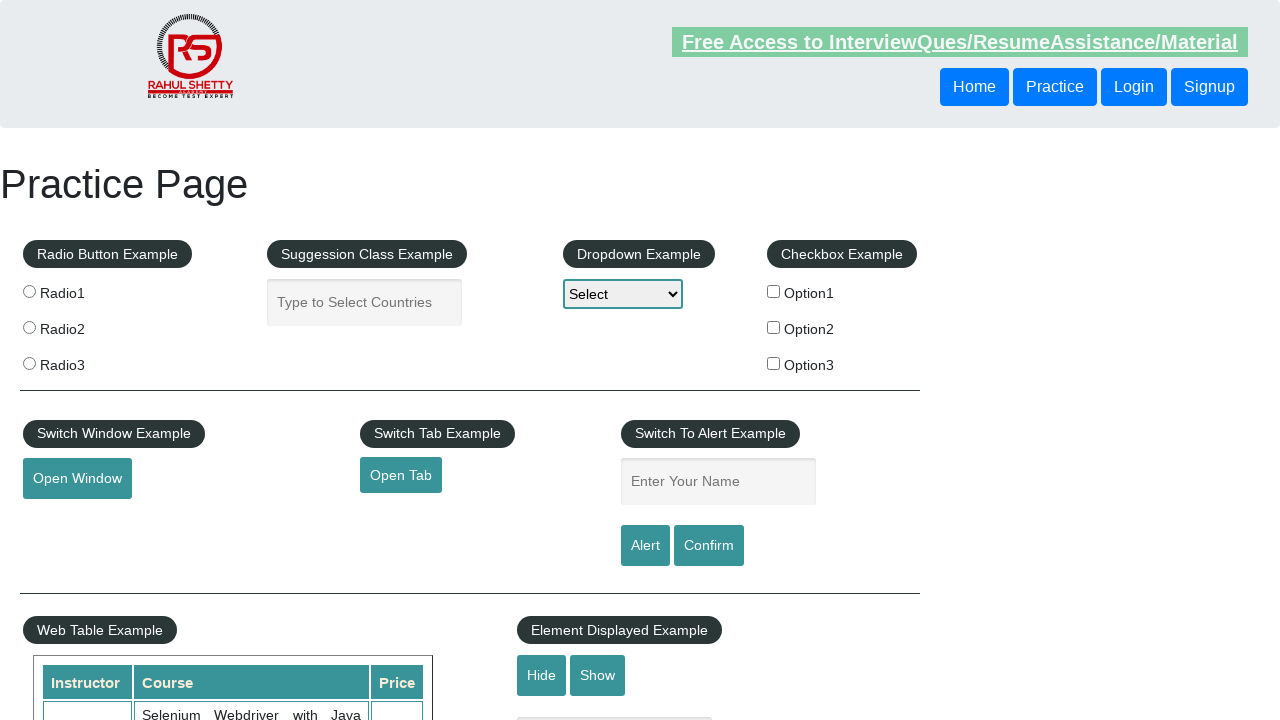

Waited for price column (3rd cell) to be available
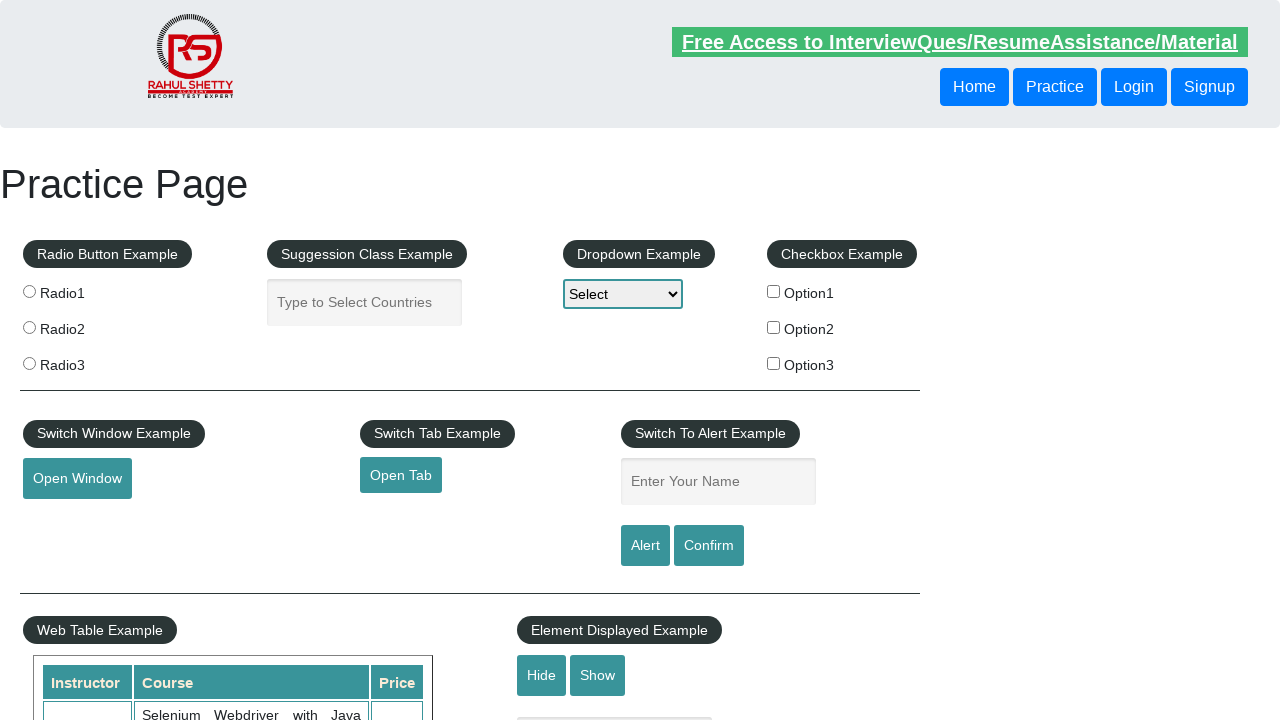

Verified that price column contains '20'
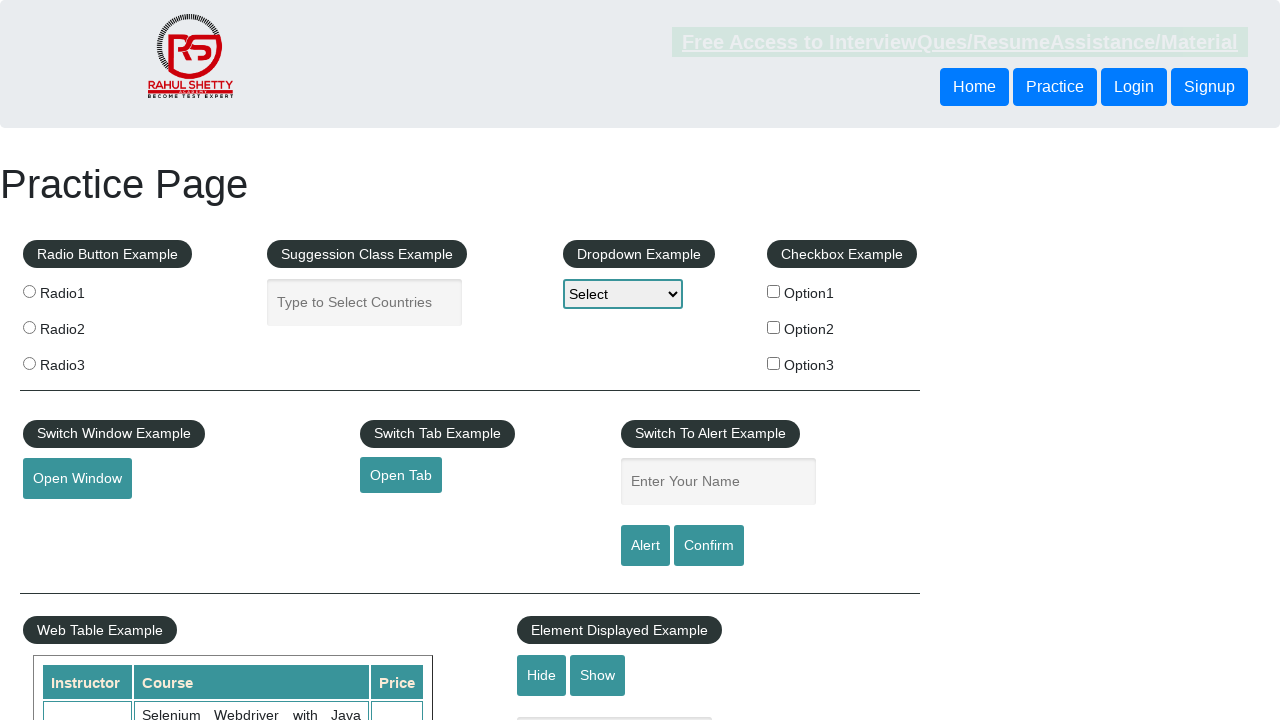

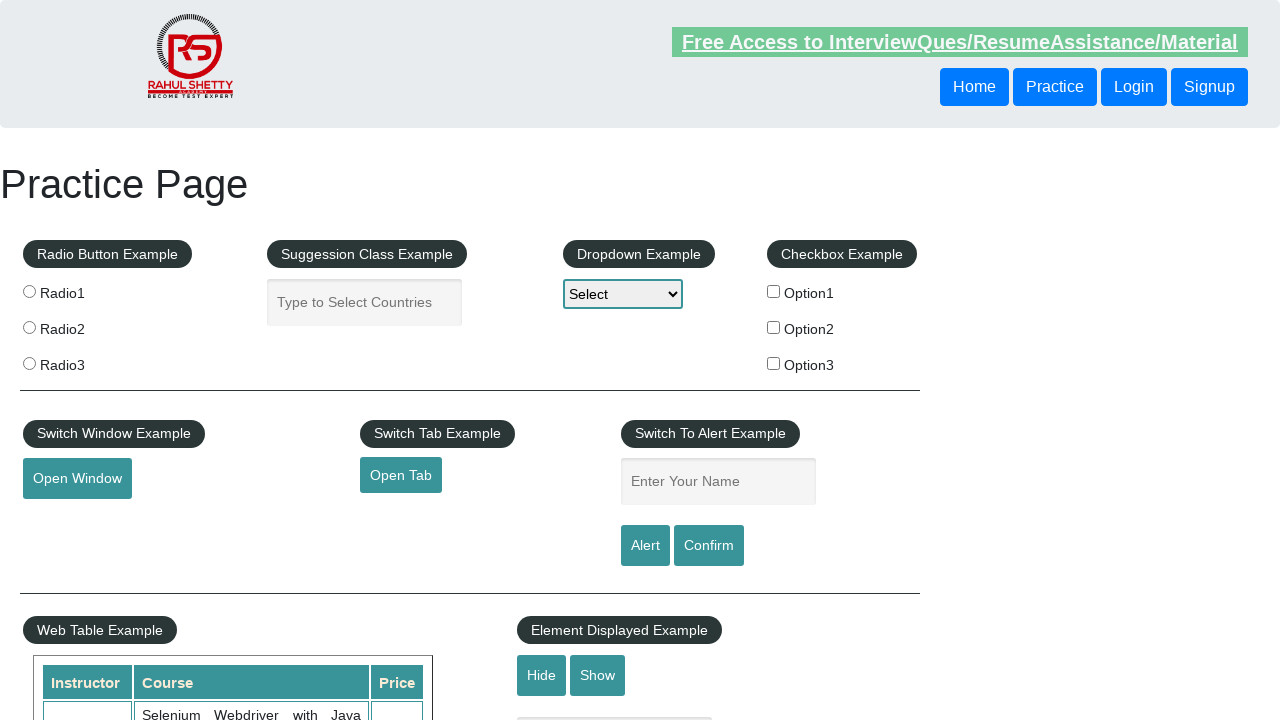